Navigates to Best Buy website and counts the number of buttons on the page

Starting URL: https://www.bestbuy.com

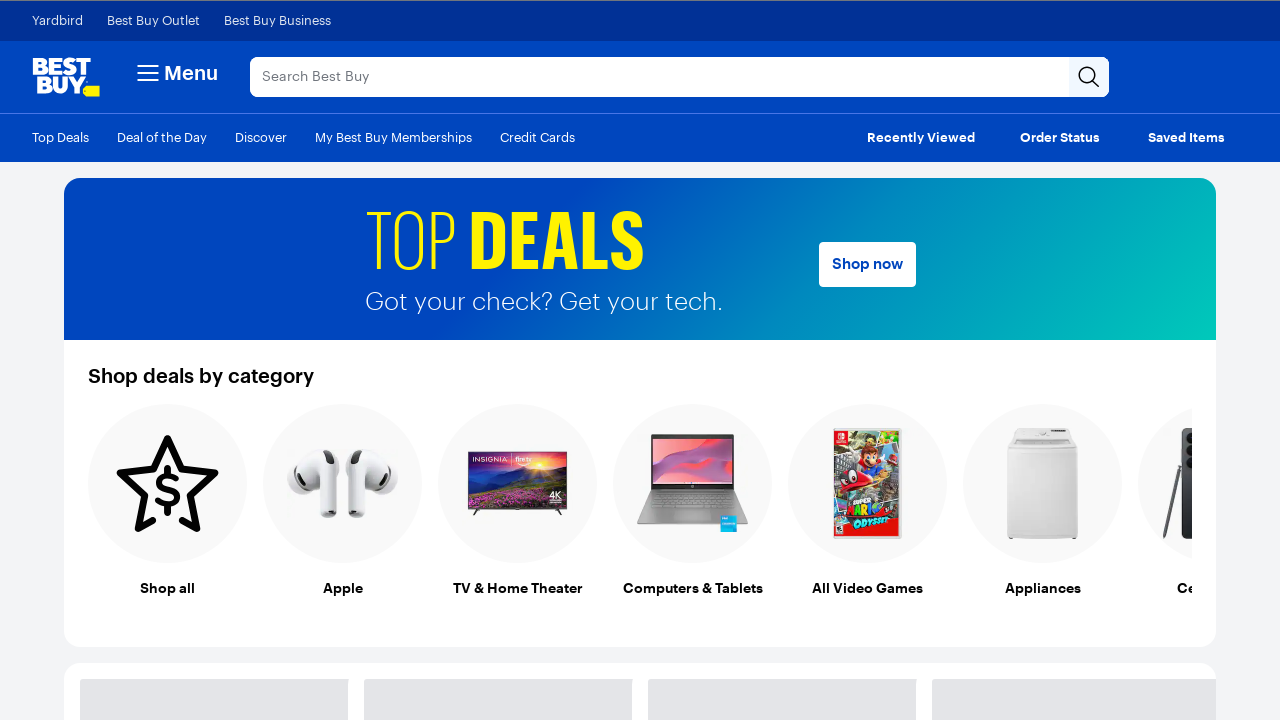

Navigated to Best Buy website
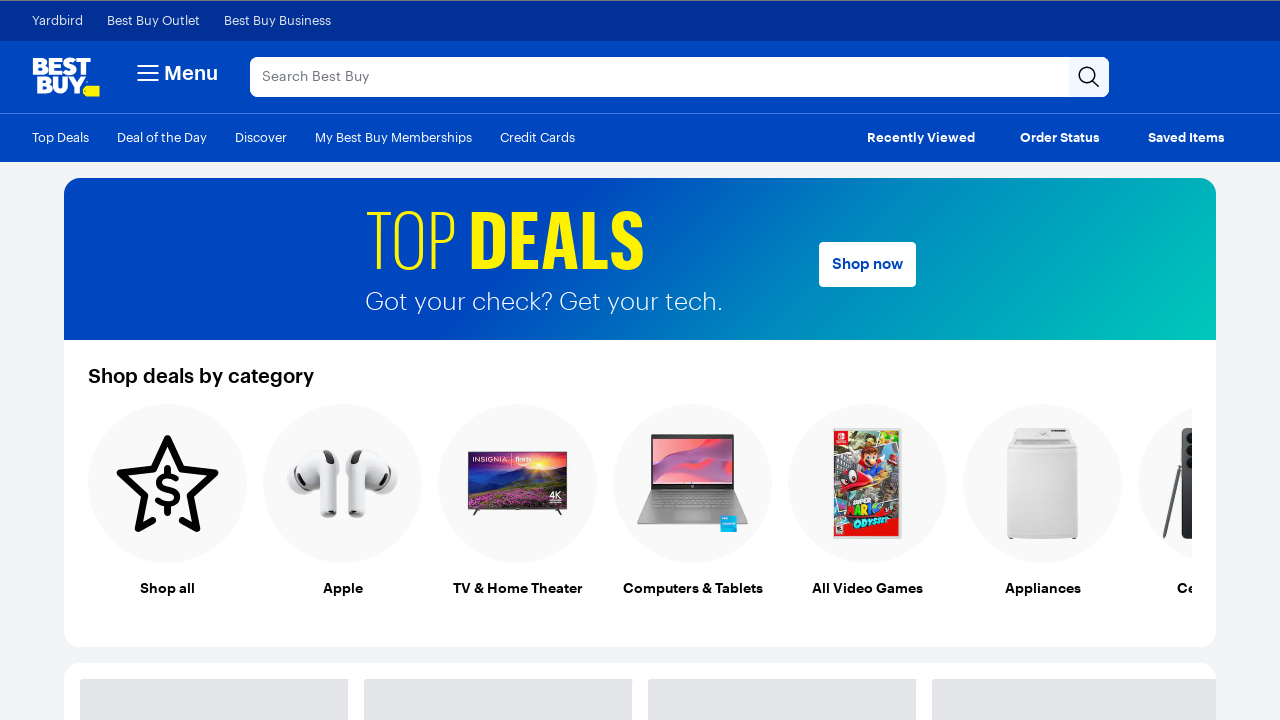

Waited for buttons to load on the page
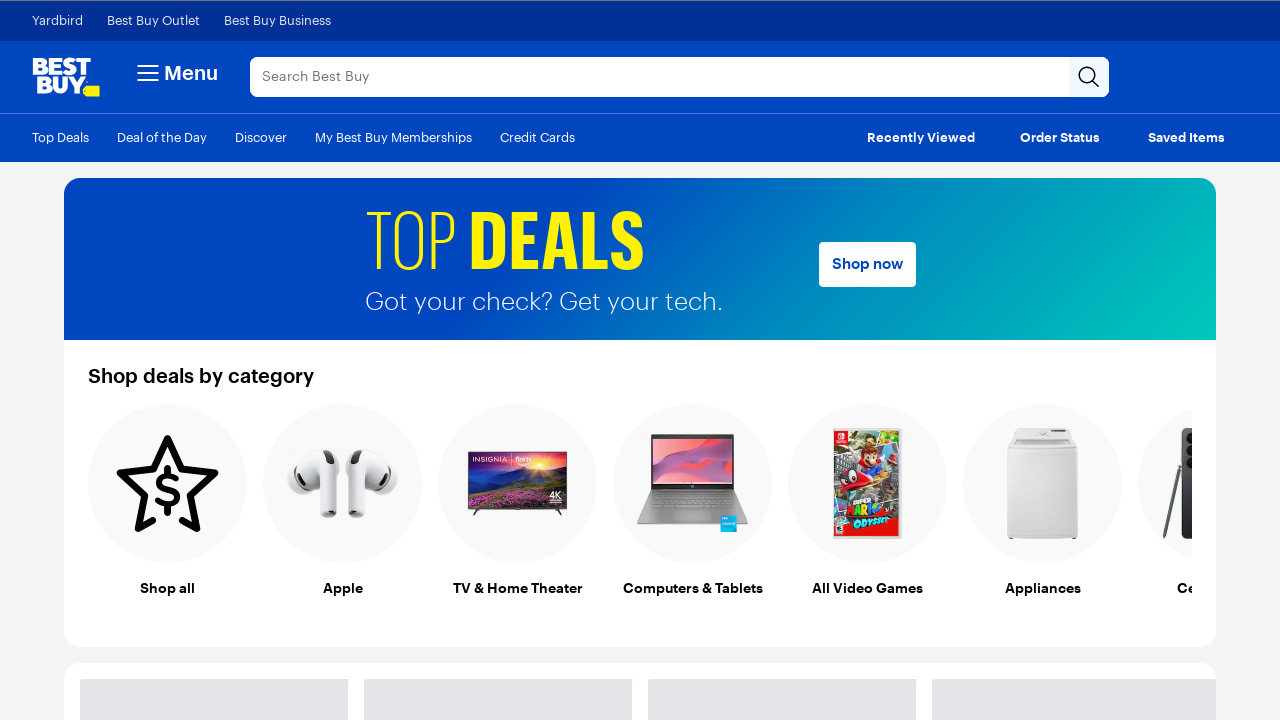

Retrieved all buttons from the page
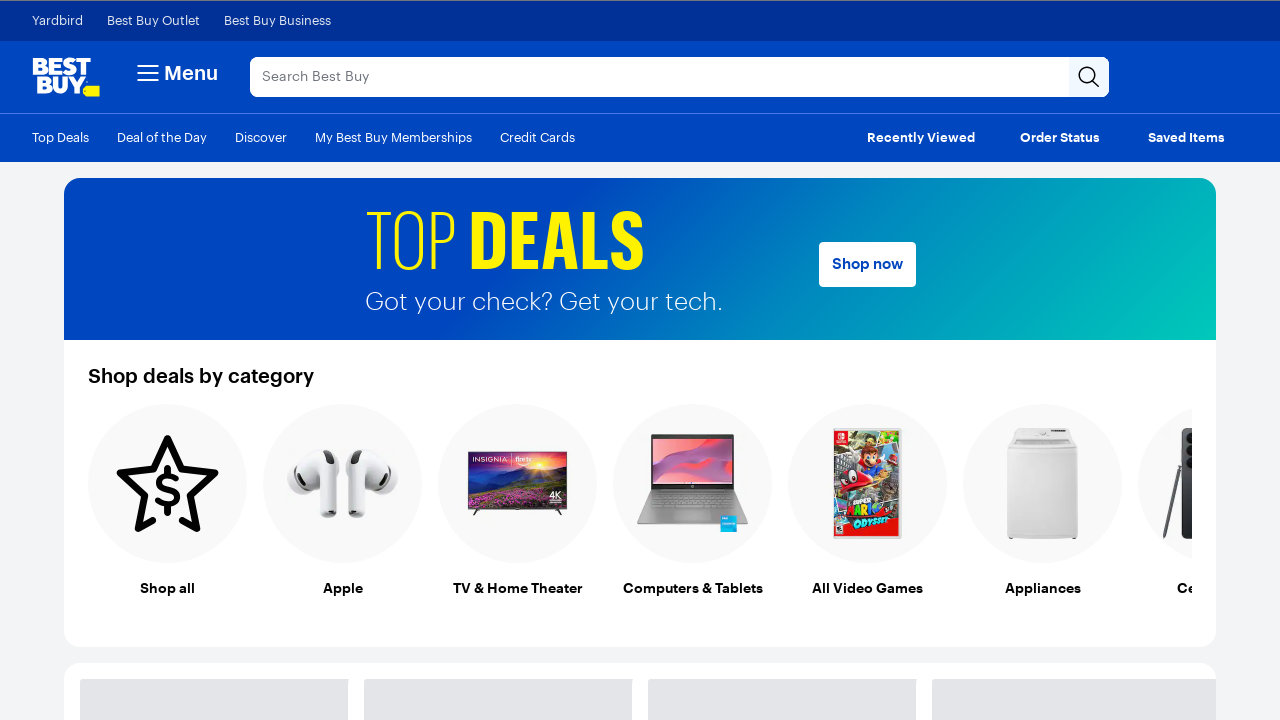

Counted total buttons on page: 11
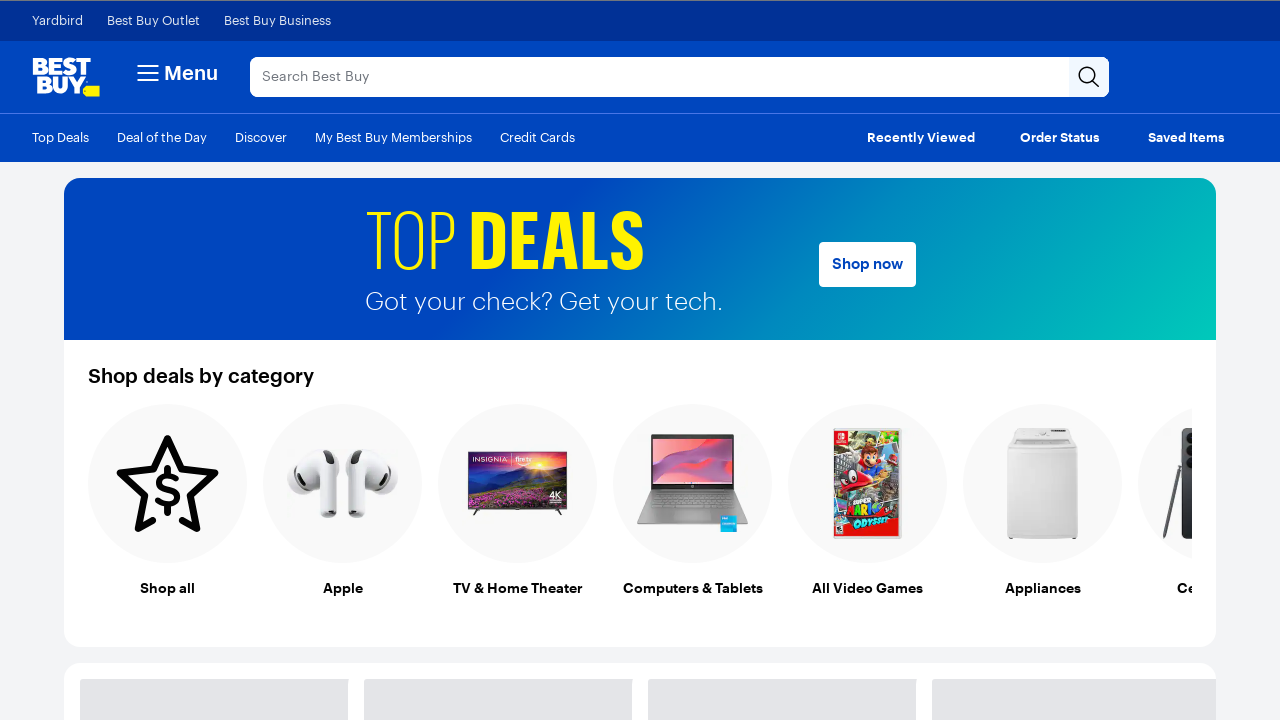

Extracted button text: Menu
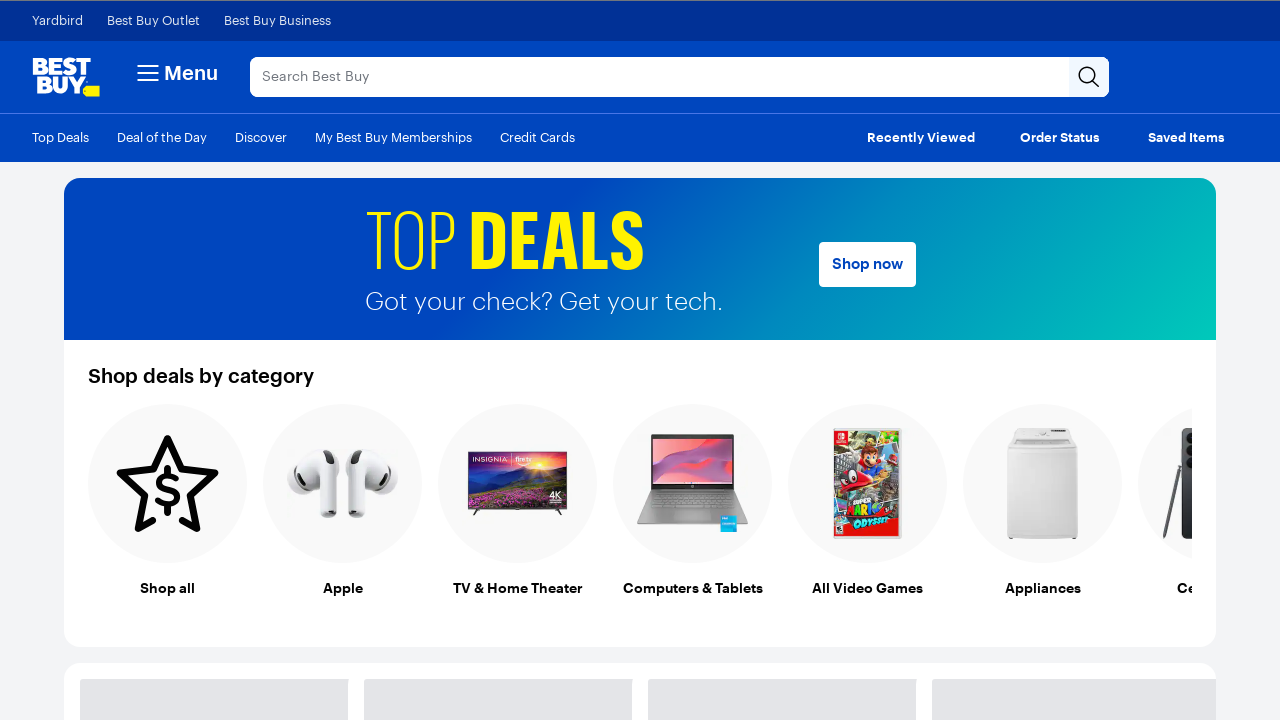

Extracted button text: Sign in
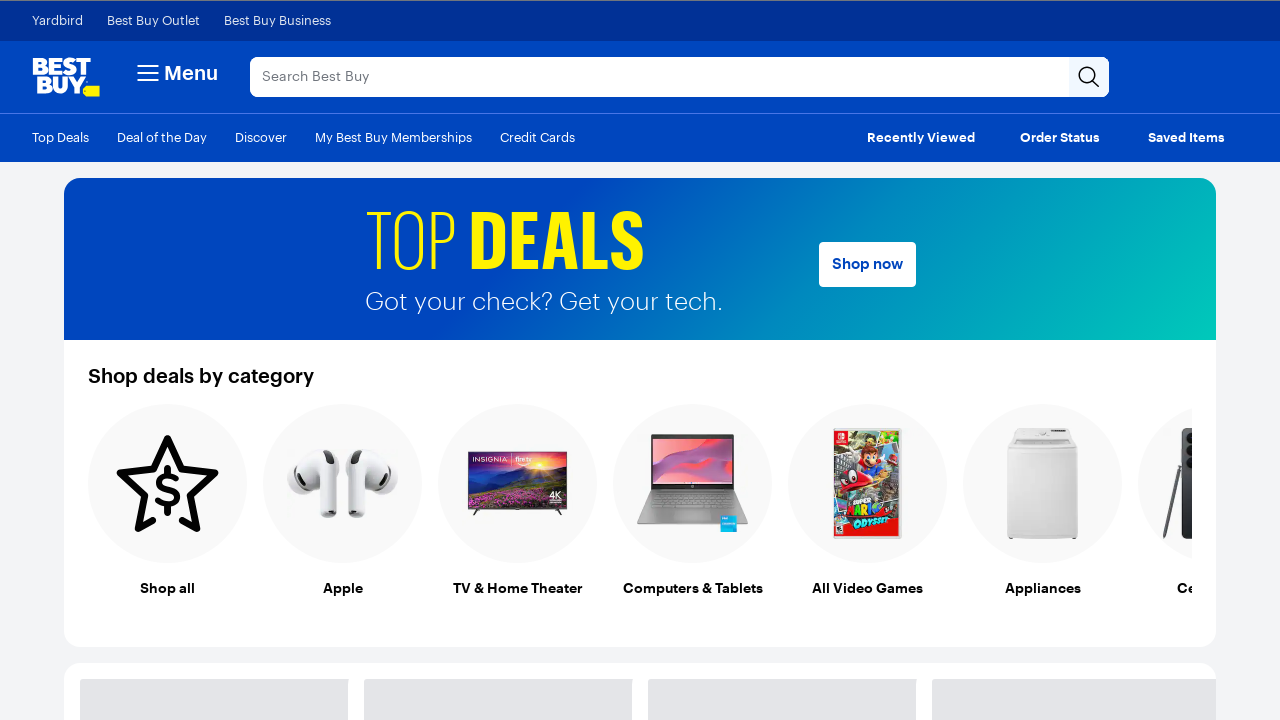

Extracted button text: Create an account
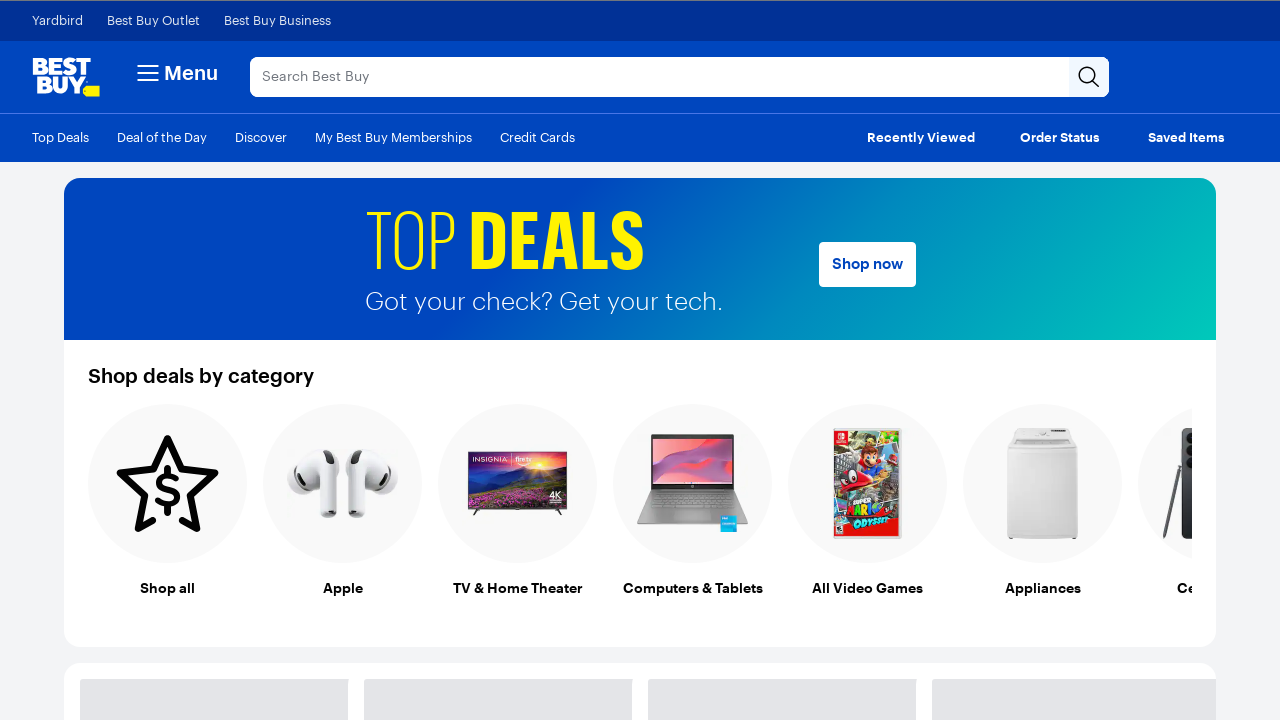

Extracted button text: Sign in
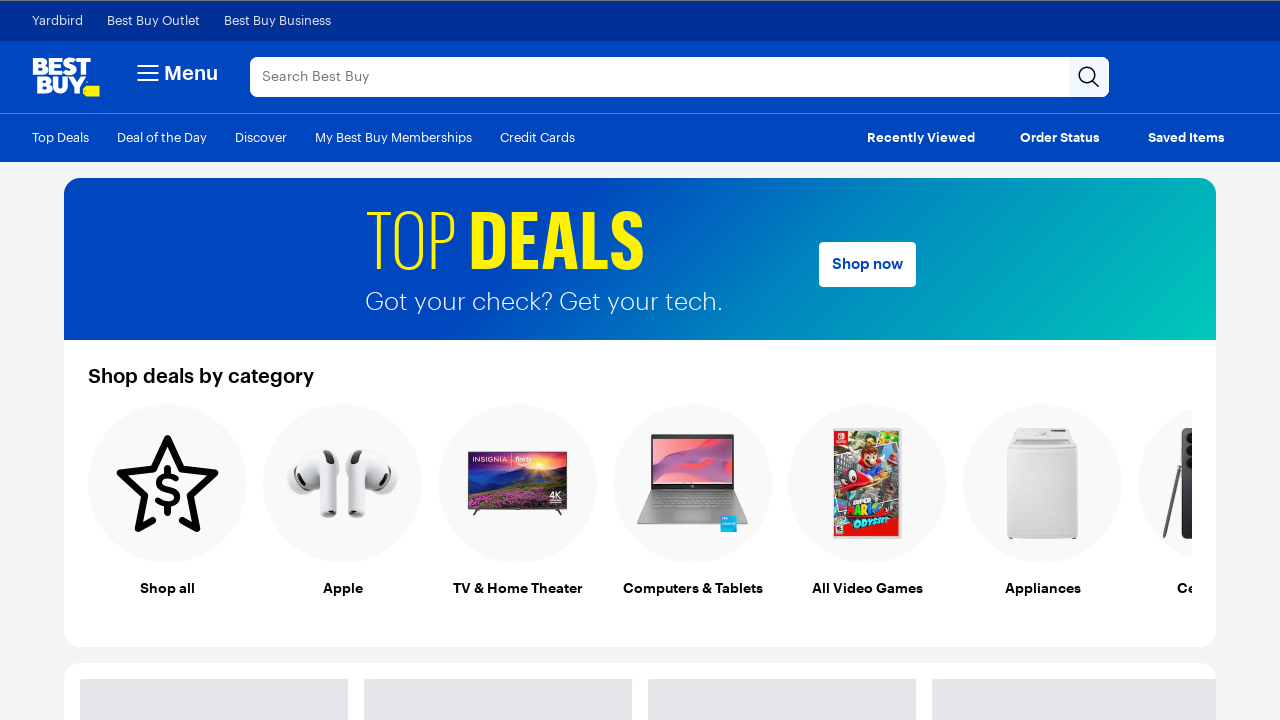

Extracted button text: Create an account
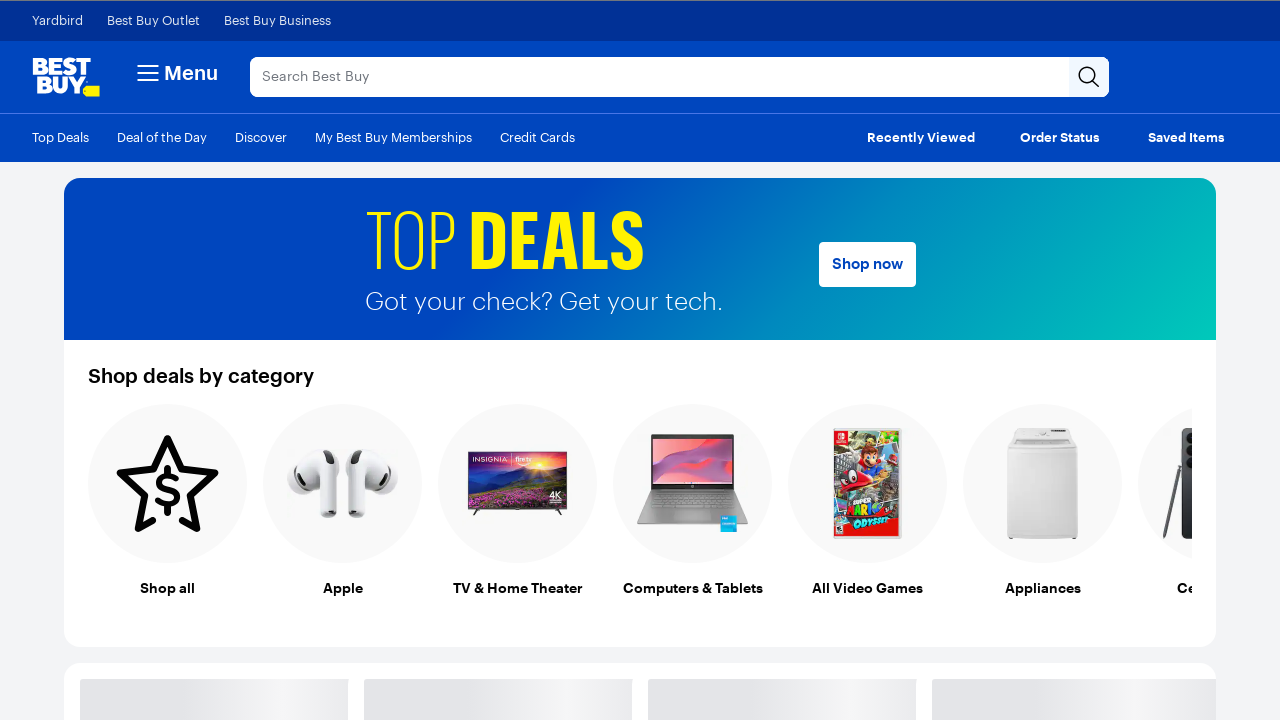

Extracted button text: Sign Up
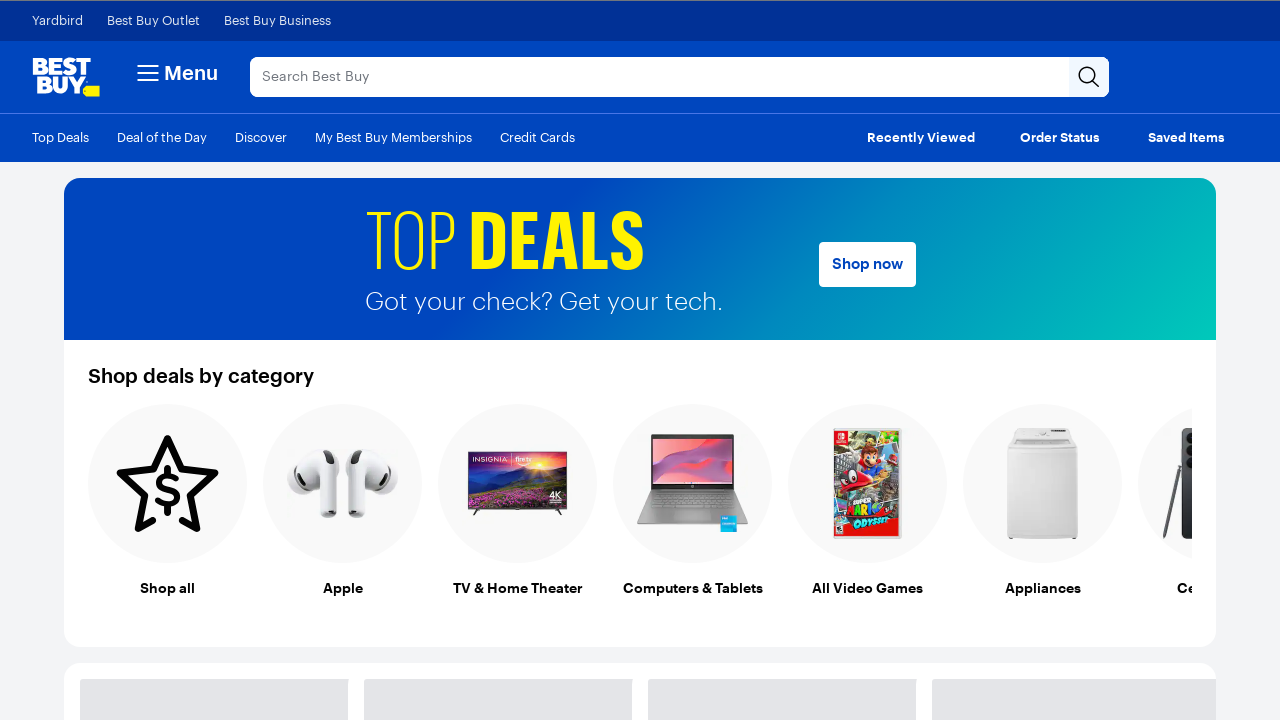

Extracted button text: Mobile Site
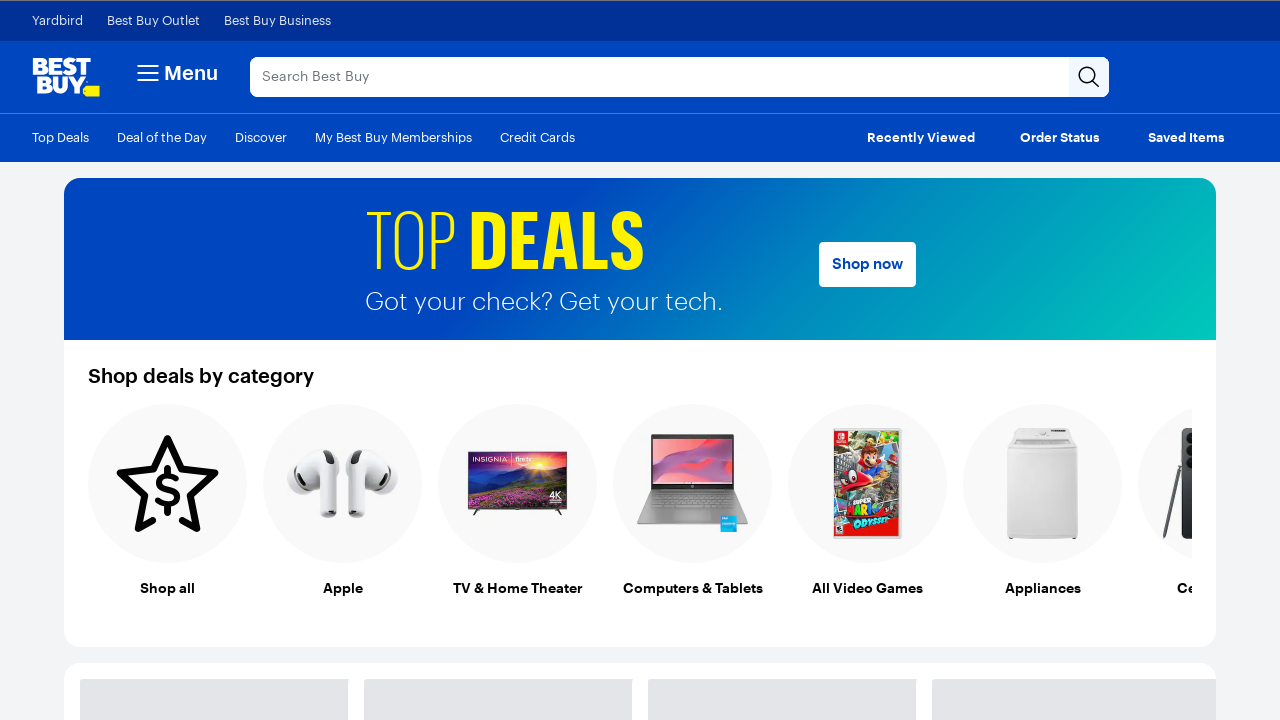

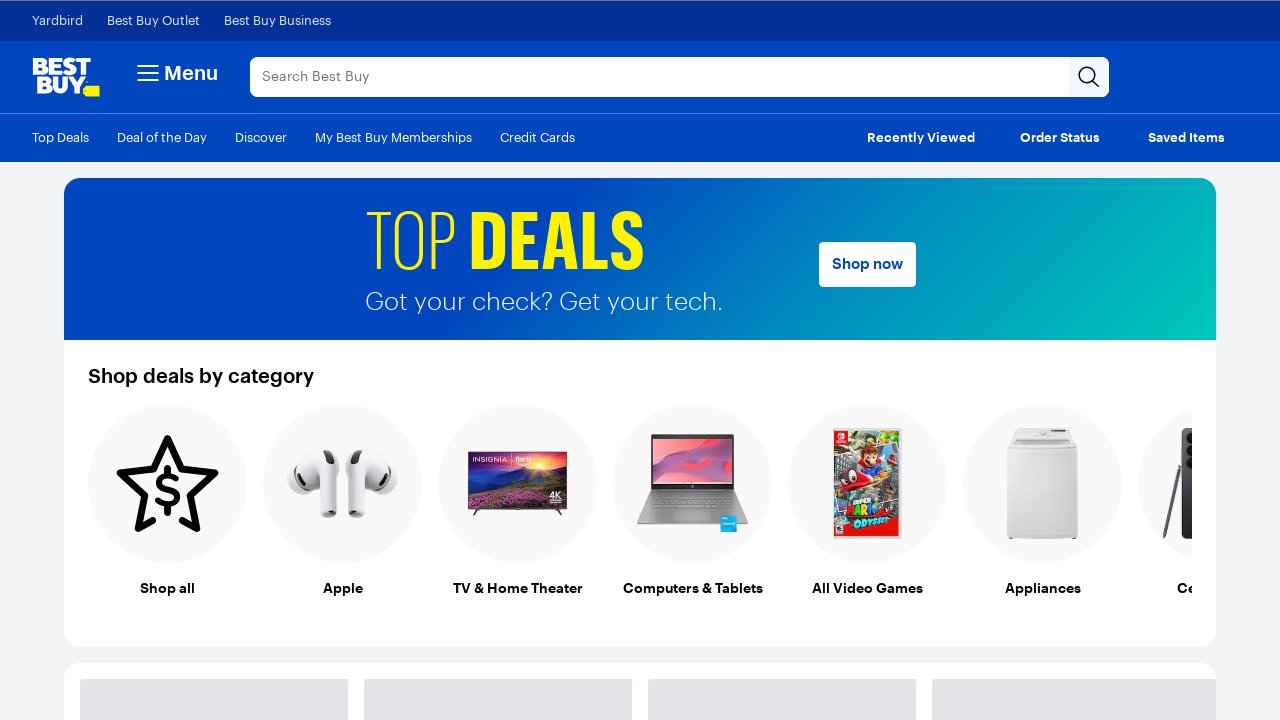